Tests date picker functionality by entering a date value and submitting it with the Enter key

Starting URL: https://formy-project.herokuapp.com/datepicker

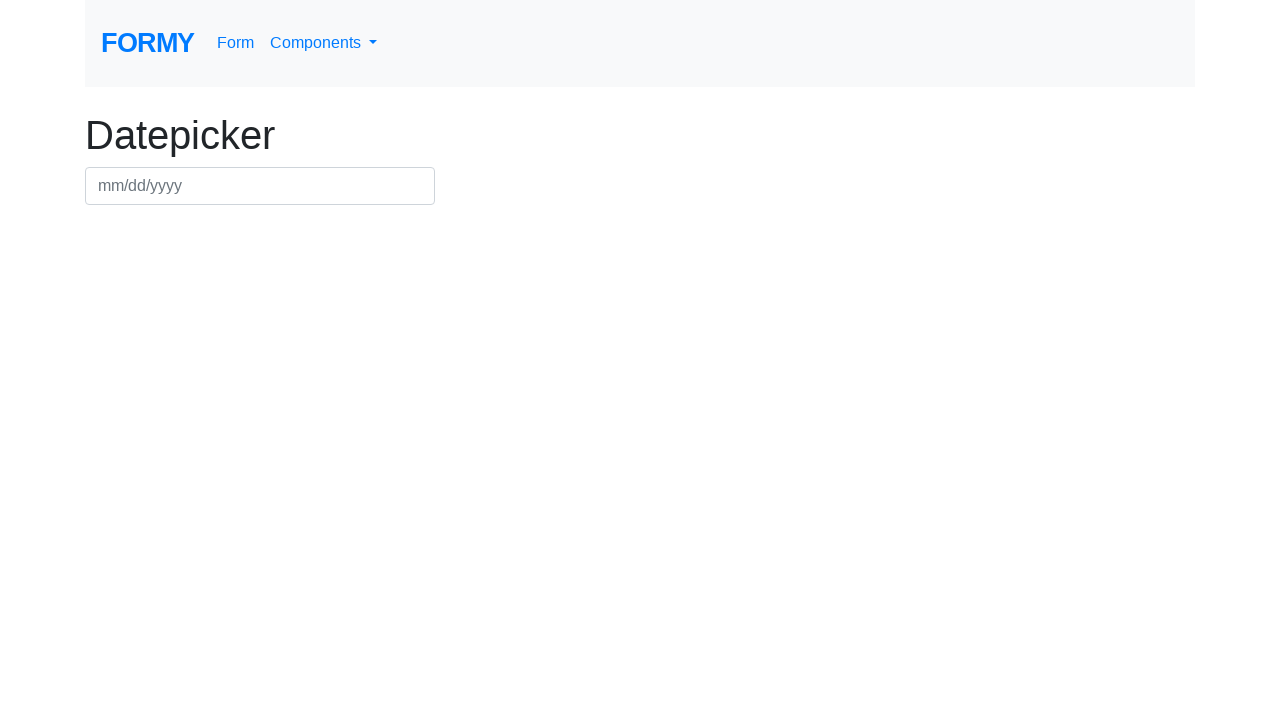

Filled datepicker field with date 09/20/2024 on #datepicker
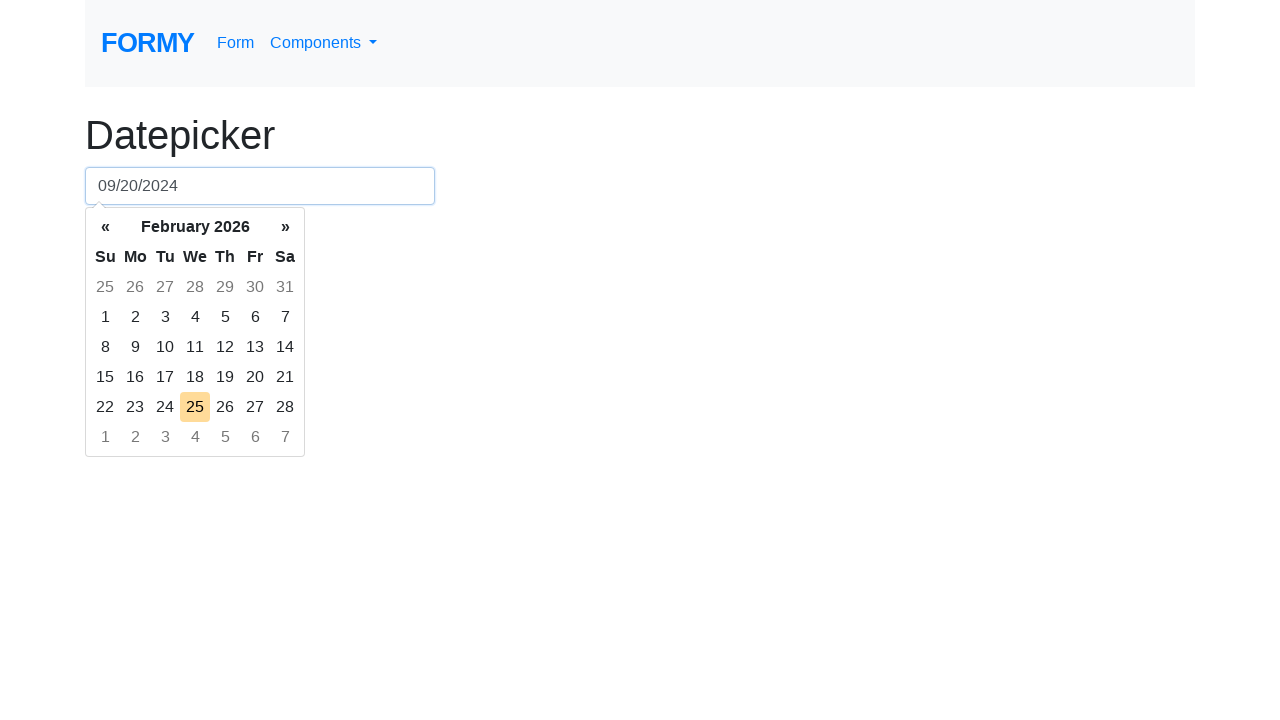

Pressed Enter to submit the date on #datepicker
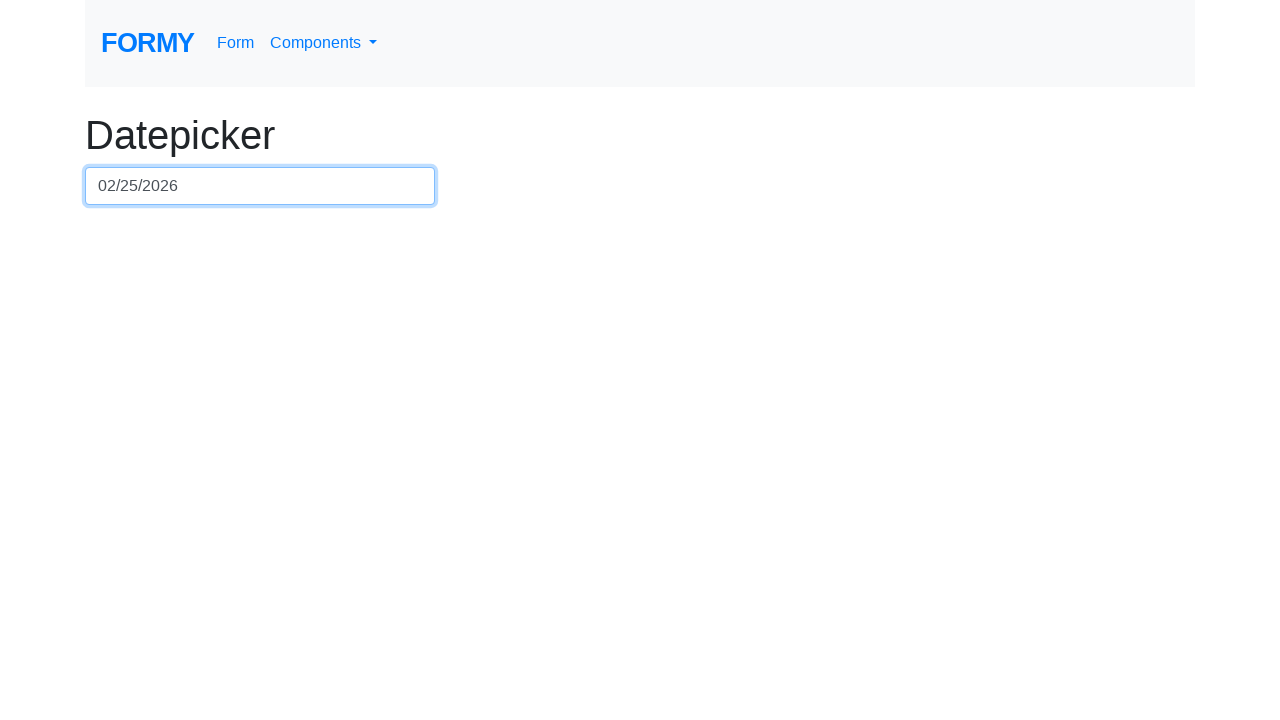

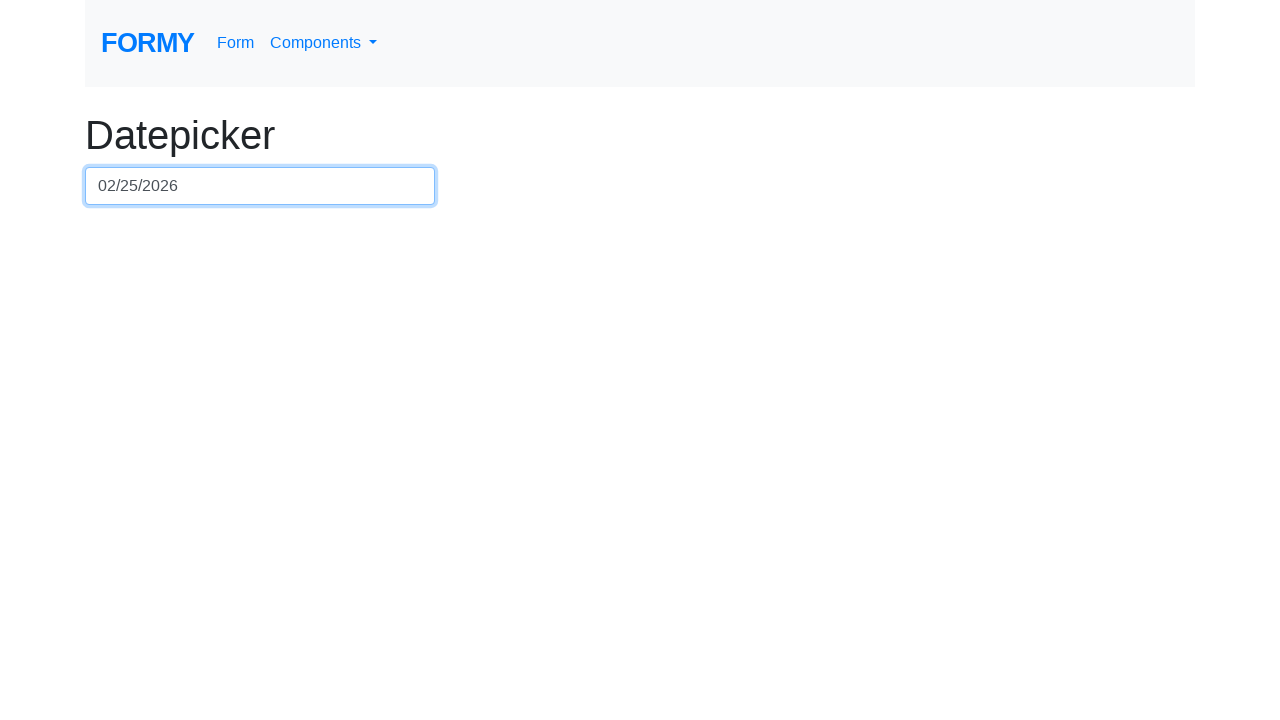